Tests iframe interaction by switching to a frame and modifying text content in a text editor

Starting URL: http://the-internet.herokuapp.com/iframe

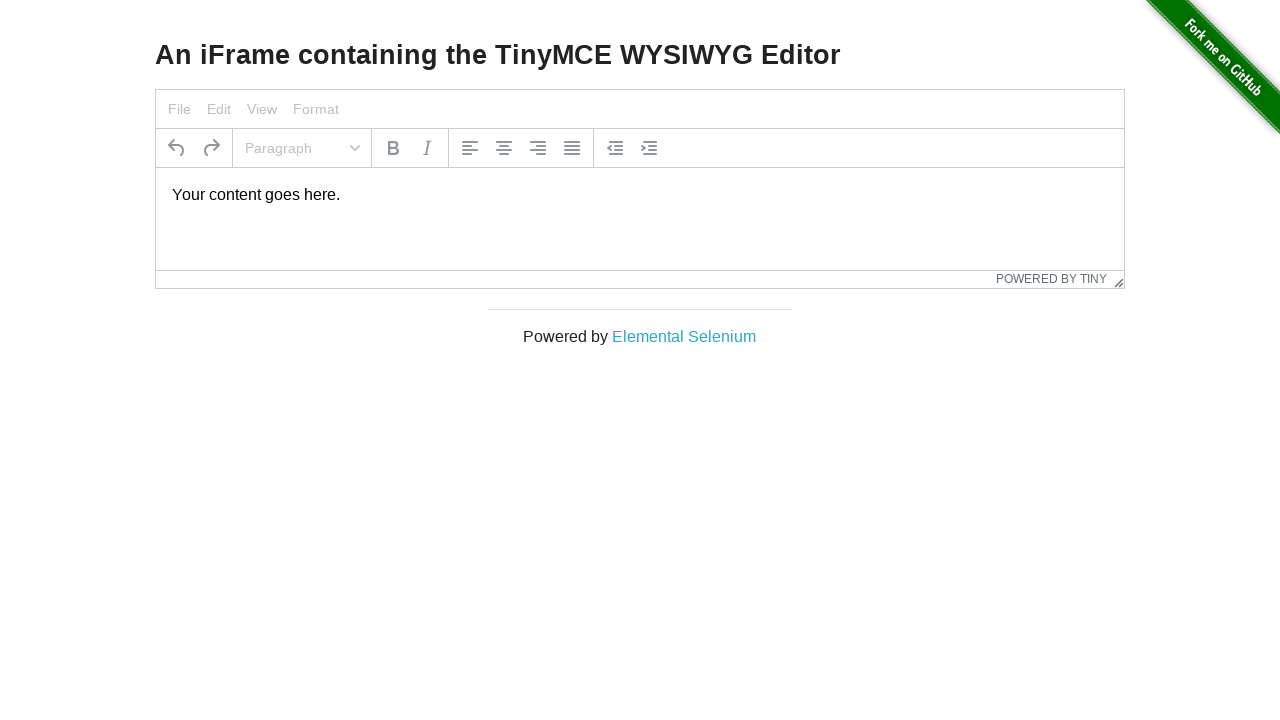

Located iframe element (first iframe on page)
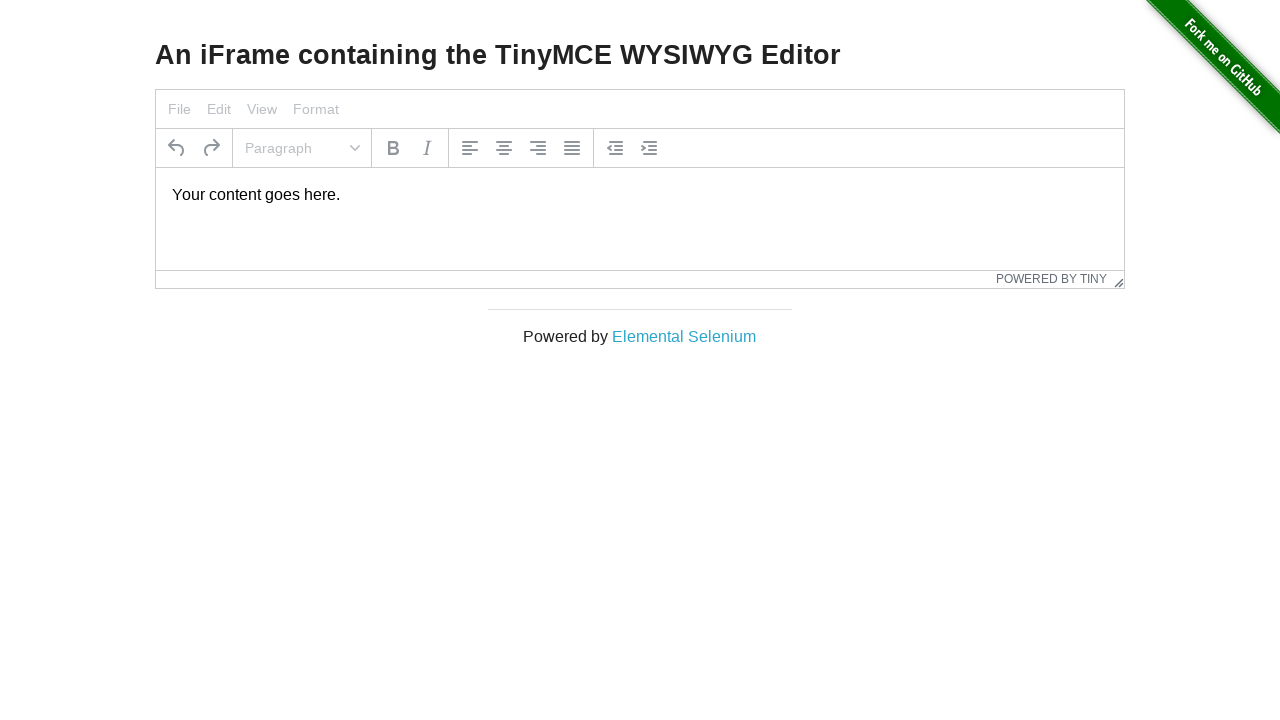

Located text editor body element within iframe
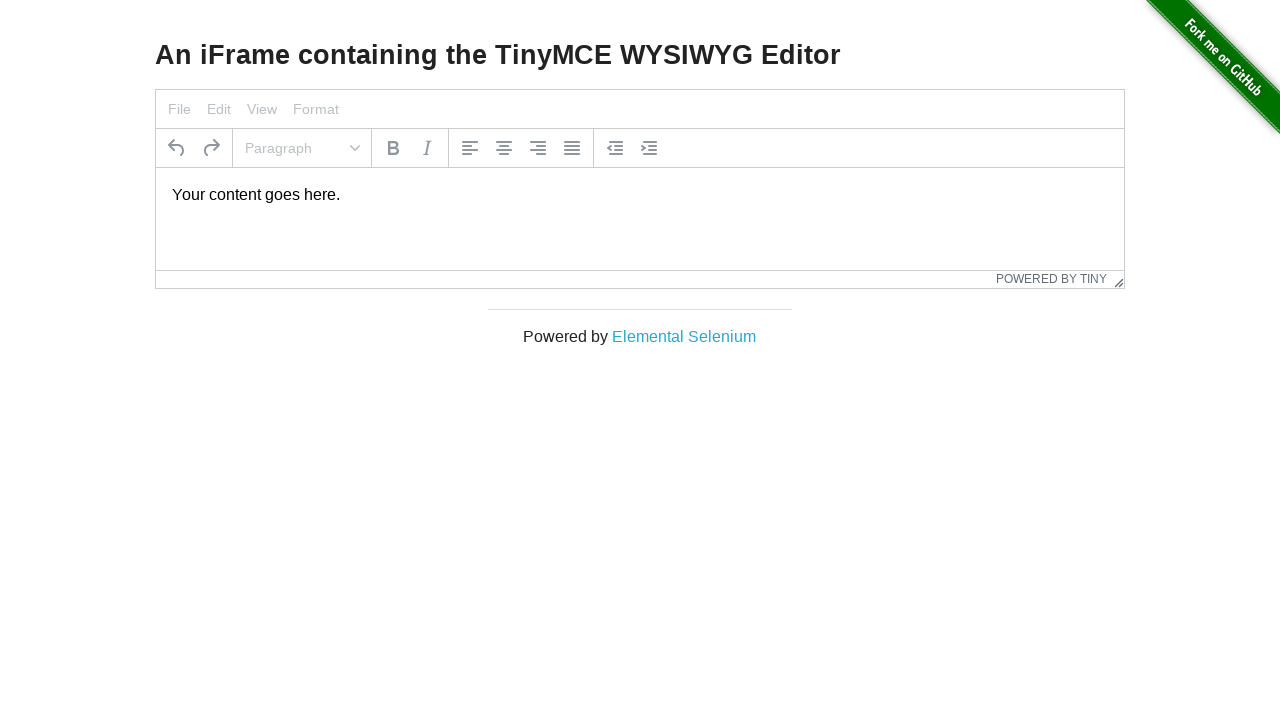

Clicked on text editor area at (640, 195) on iframe >> nth=0 >> internal:control=enter-frame >> body#tinymce
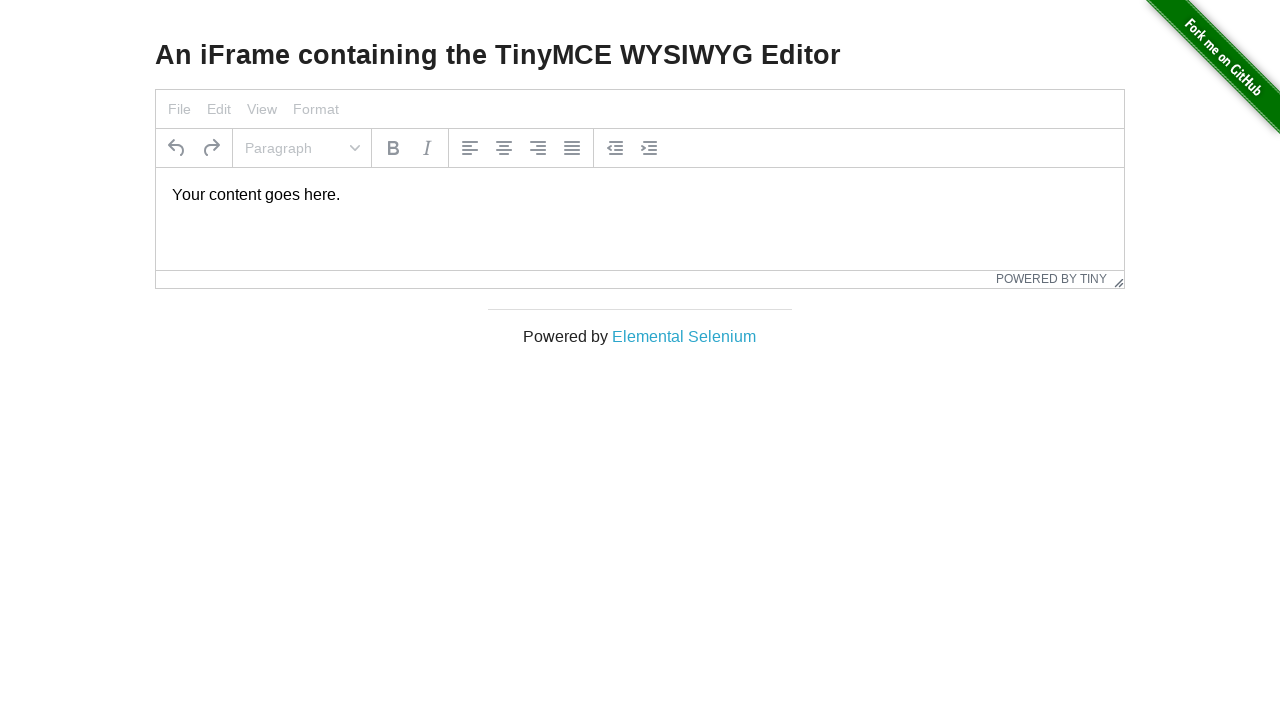

Selected all text in editor with Ctrl+A on iframe >> nth=0 >> internal:control=enter-frame >> body#tinymce
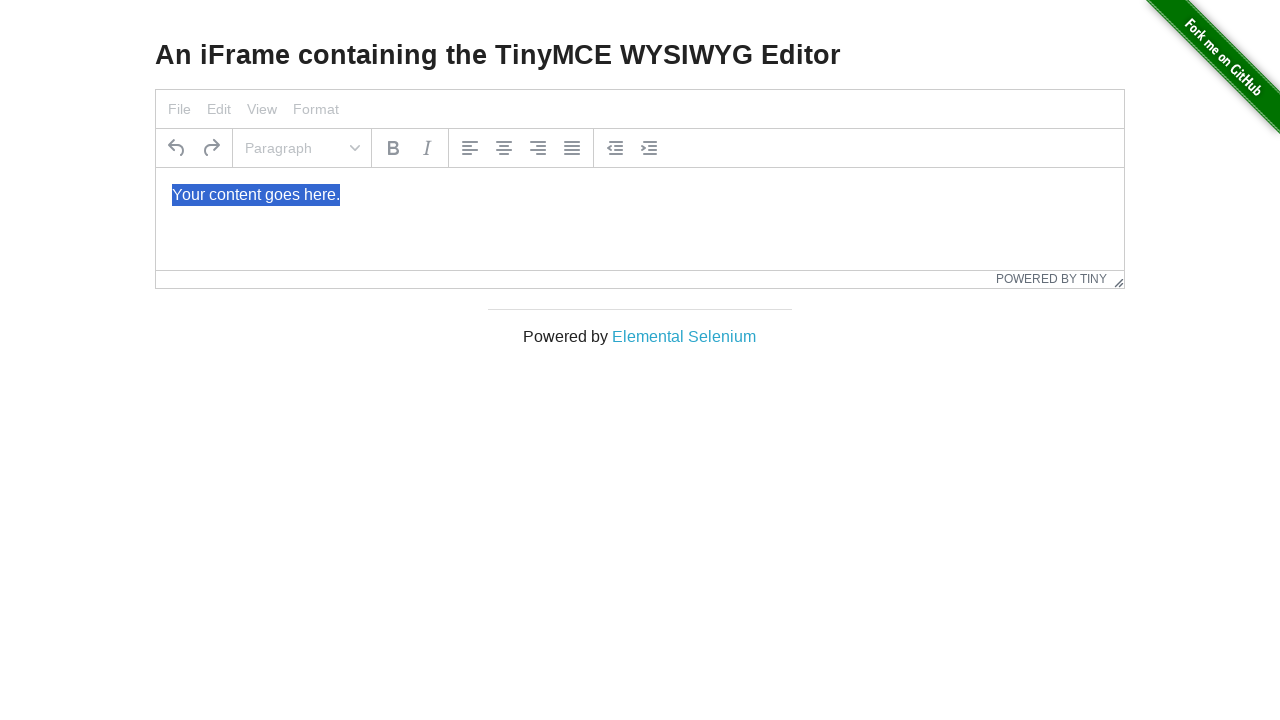

Deleted selected text on iframe >> nth=0 >> internal:control=enter-frame >> body#tinymce
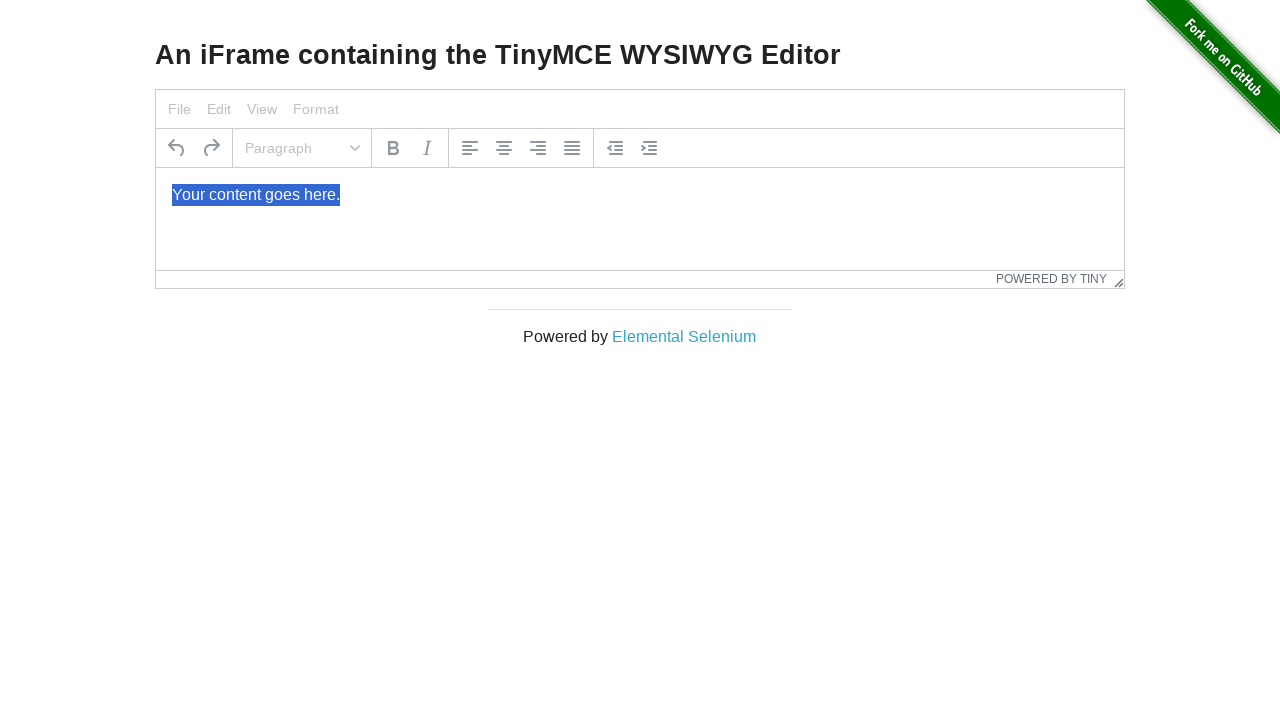

Typed 'My test text' into the editor on iframe >> nth=0 >> internal:control=enter-frame >> body#tinymce
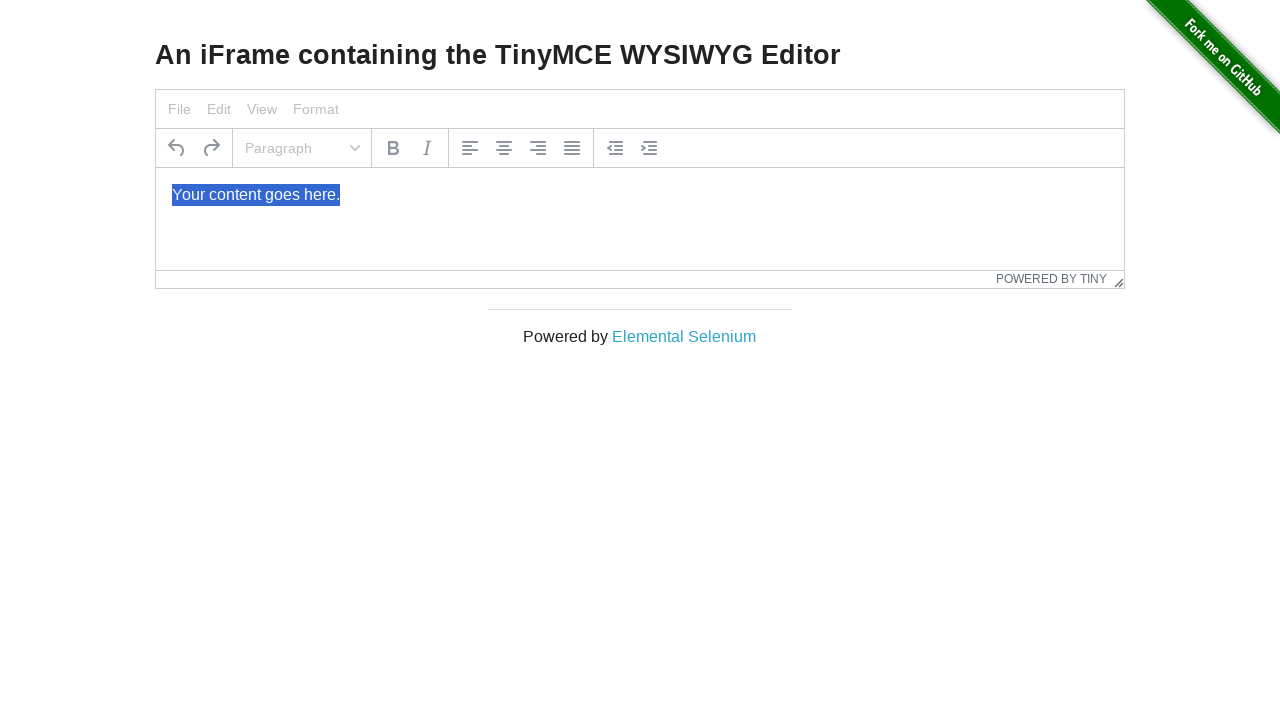

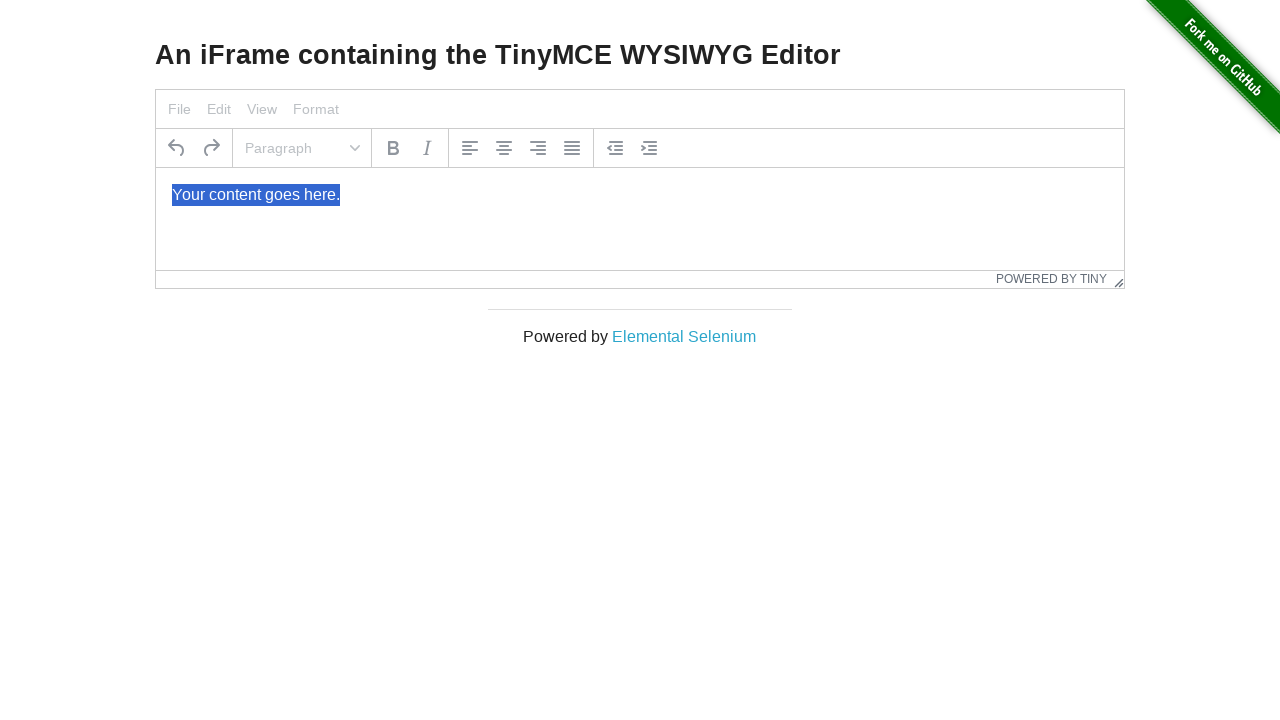